Tests tooltip on a button by hovering and verifying the tooltip text appears.

Starting URL: https://demoqa.com/tool-tips

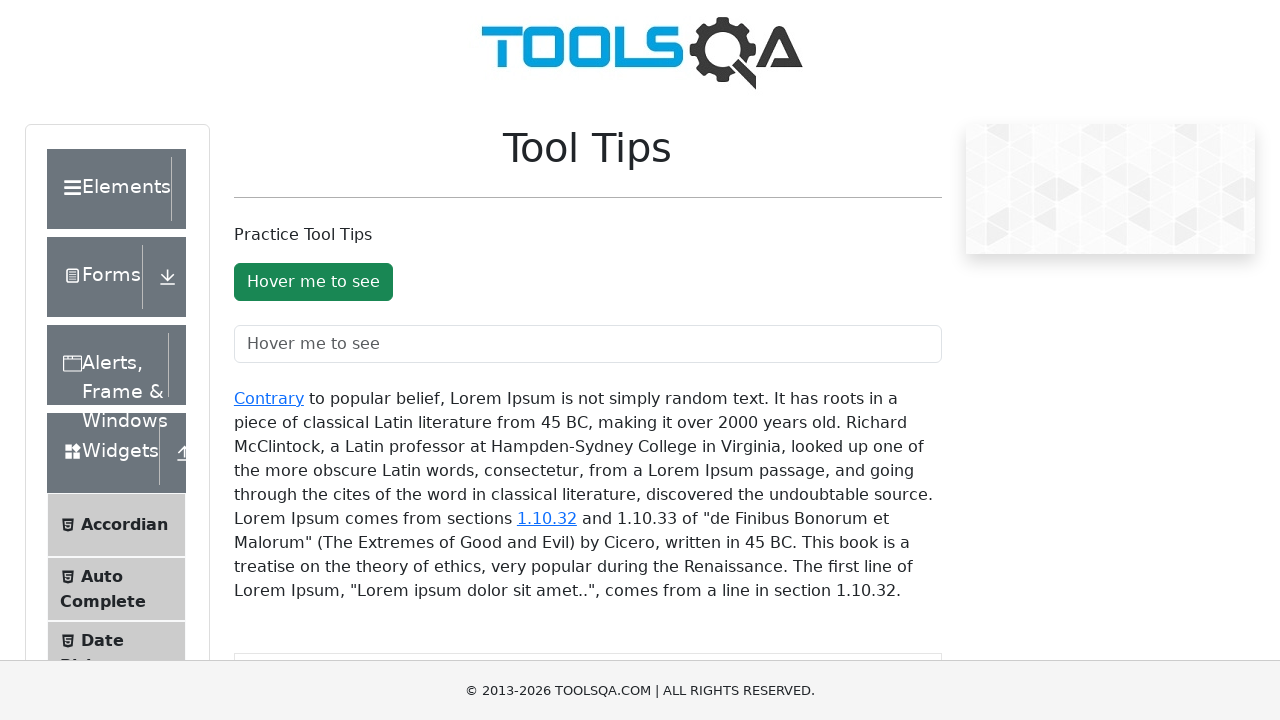

Hovered over the tooltip button at (313, 282) on #toolTipButton
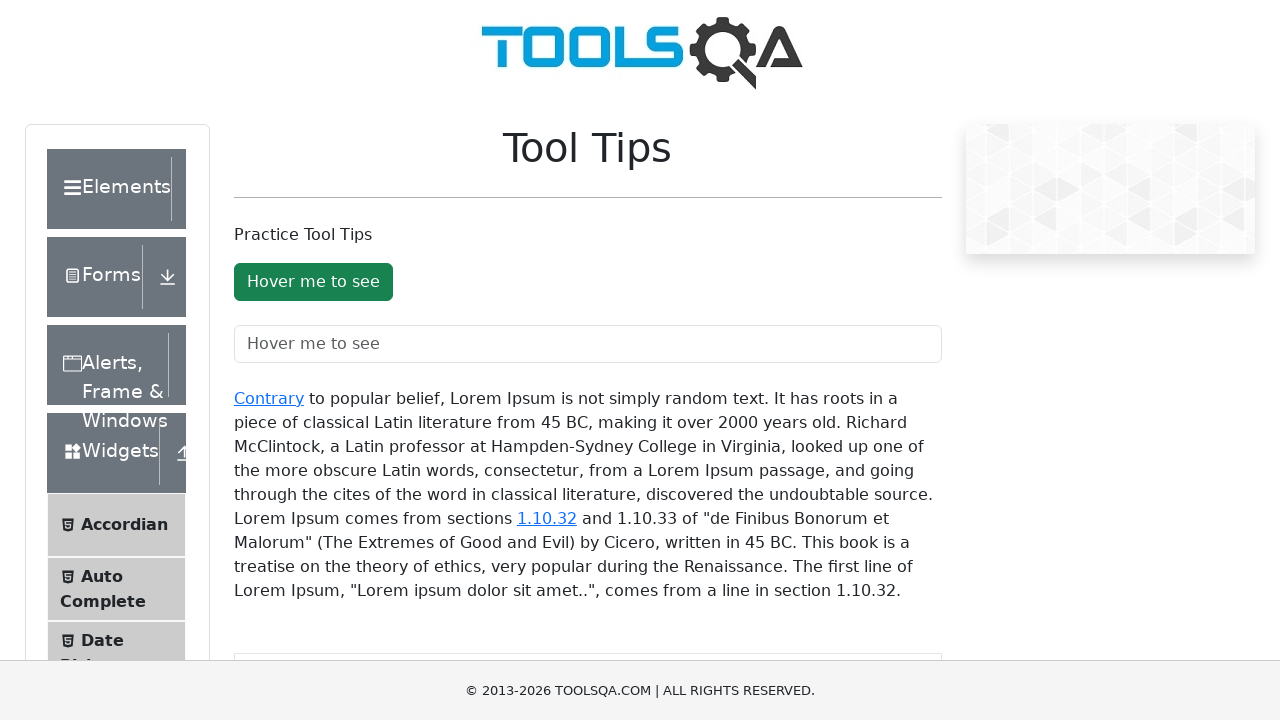

Tooltip text 'You hovered over the Button' appeared
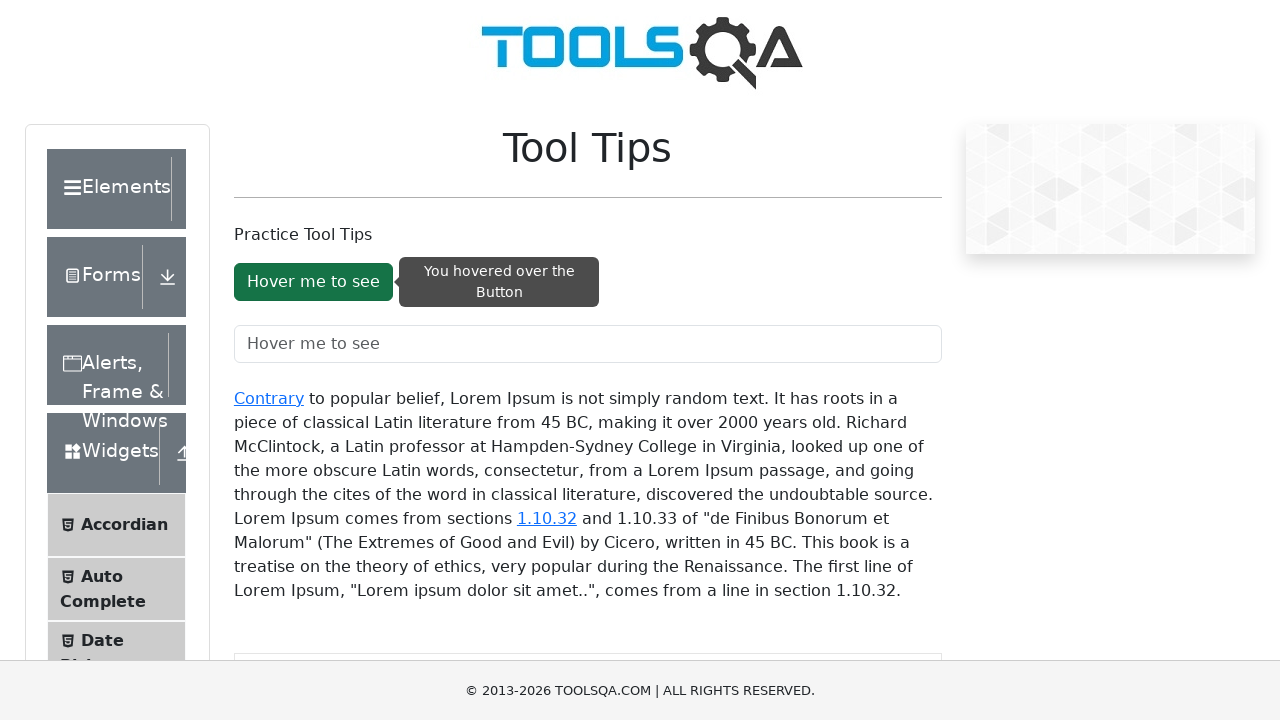

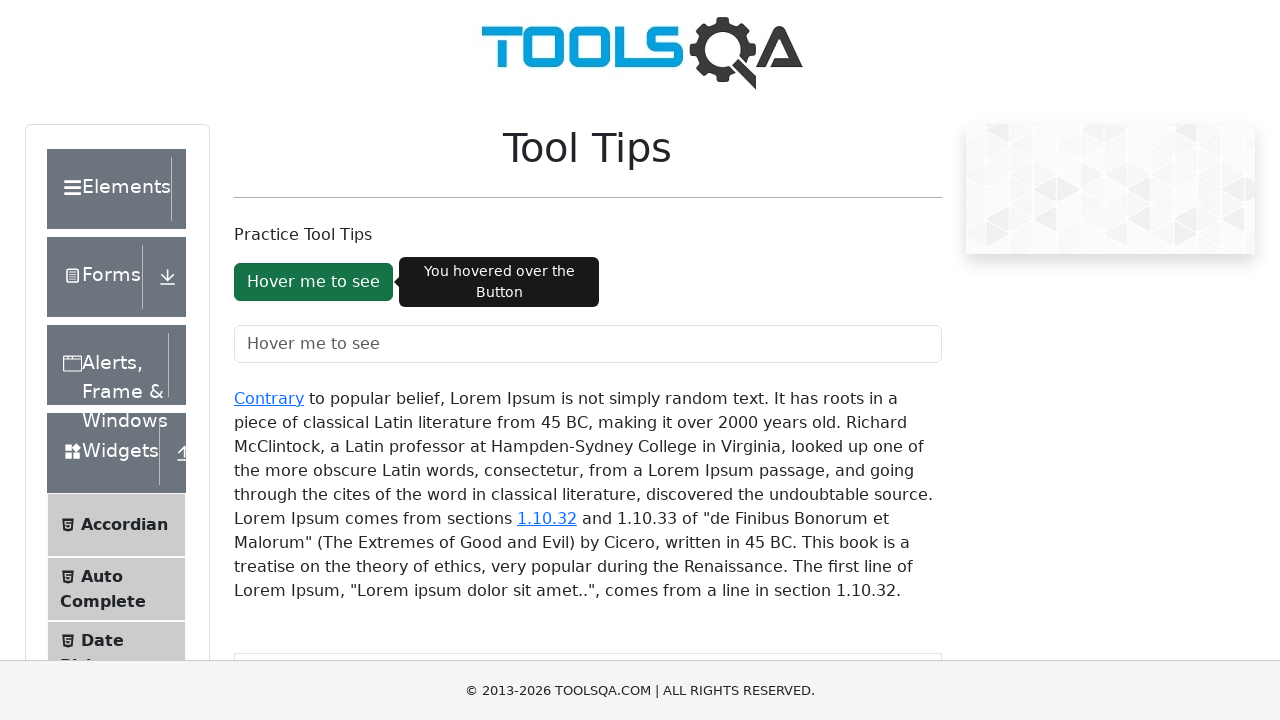